Tests the web tables functionality on DemoQA by adding a new record with first name, last name, email, age, salary, and department fields.

Starting URL: https://demoqa.com/elements

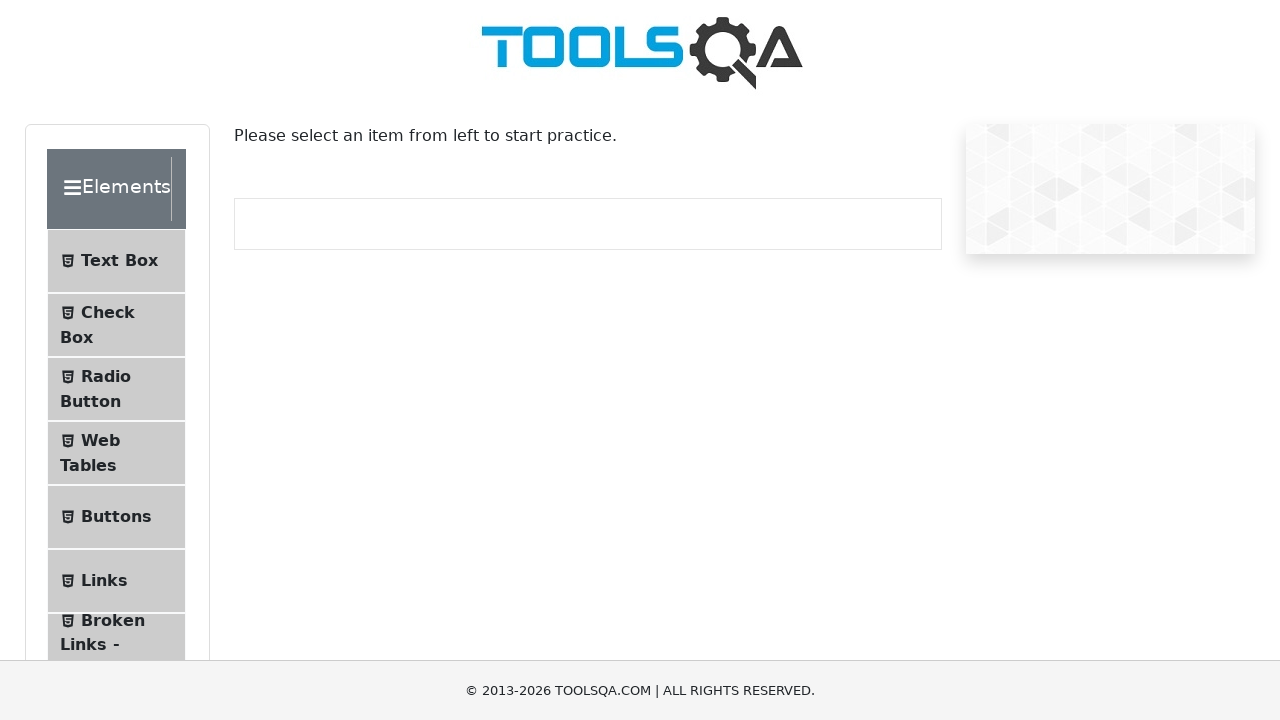

Clicked on Web Tables menu item at (116, 453) on #item-3
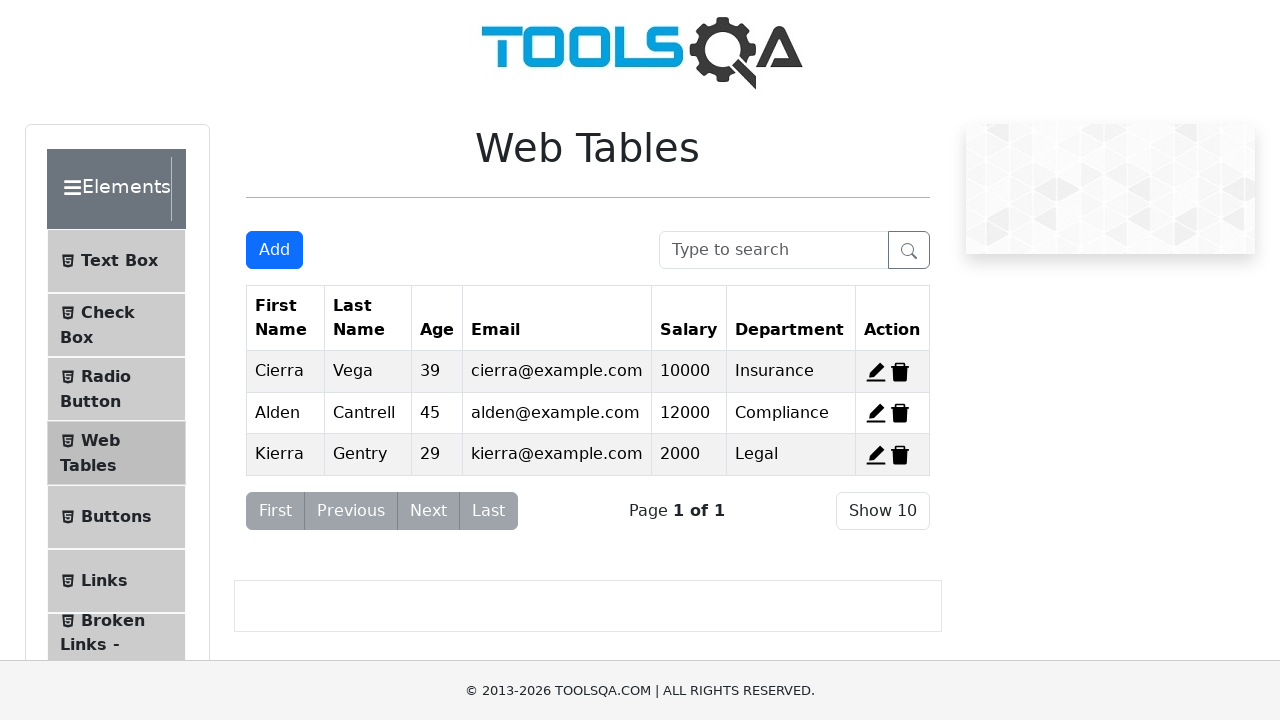

Clicked Add button to open the form at (274, 250) on #addNewRecordButton
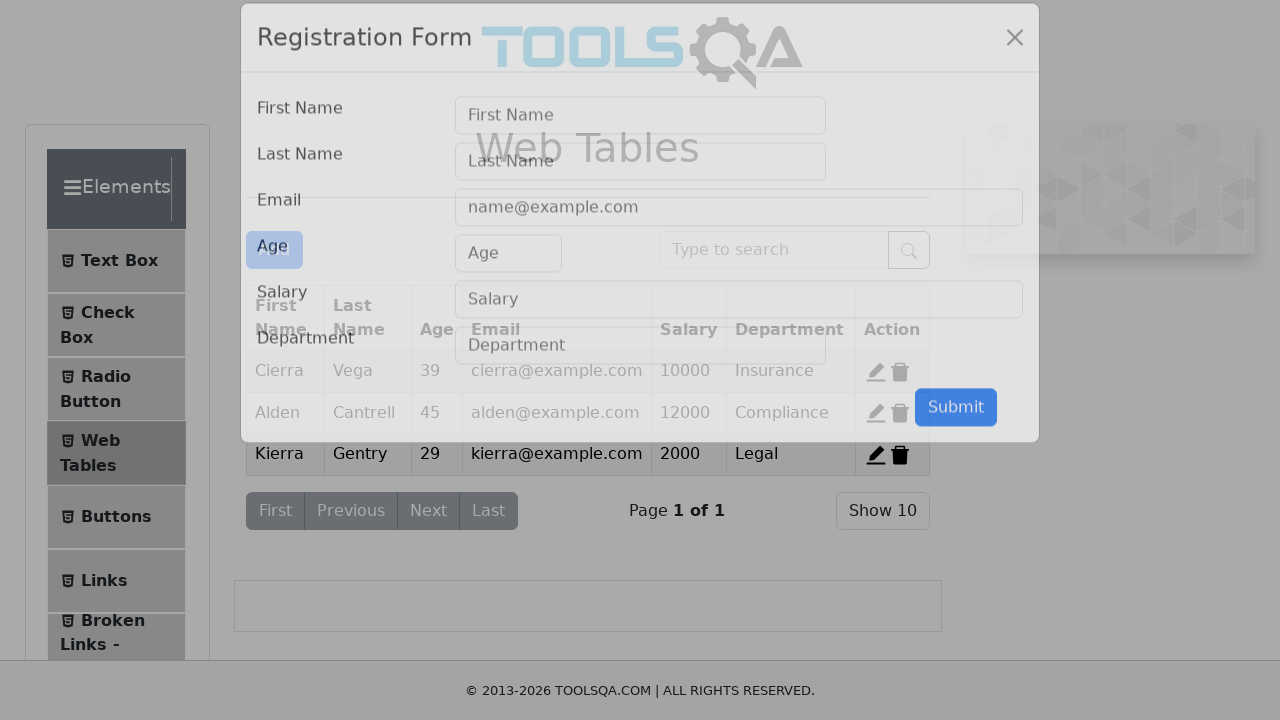

Modal form appeared with firstName field visible
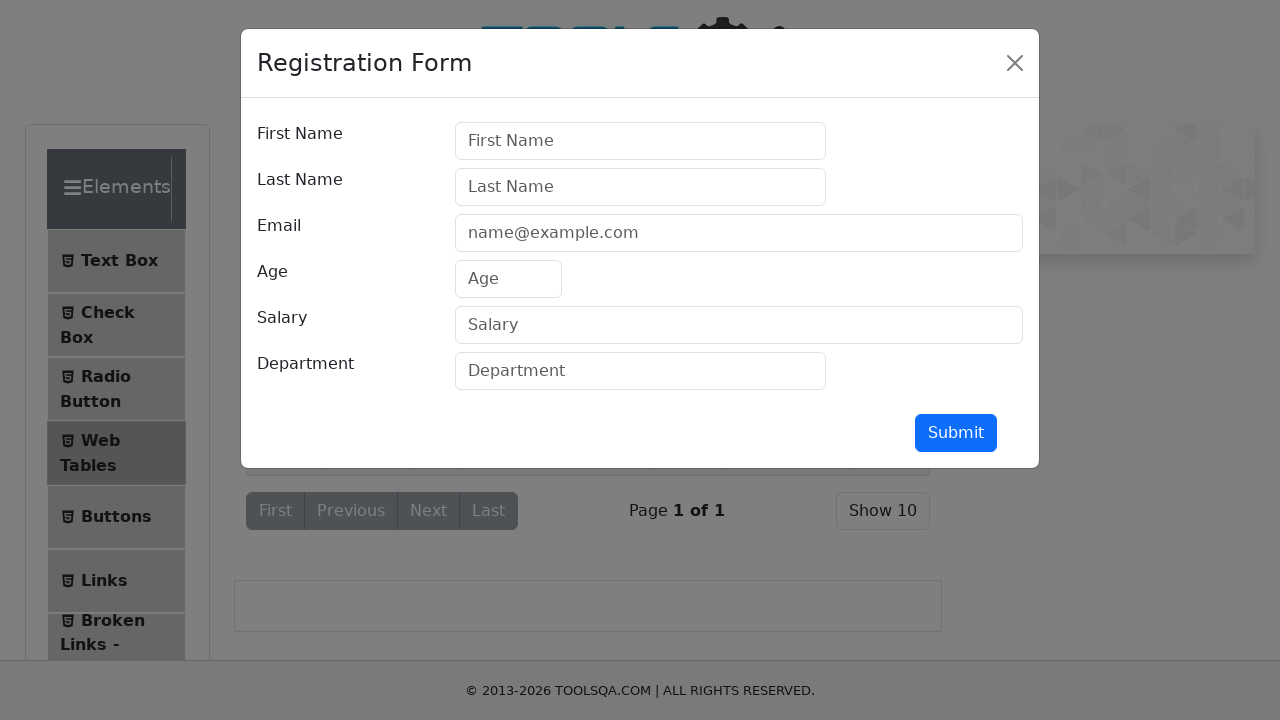

Filled in first name: John on #firstName
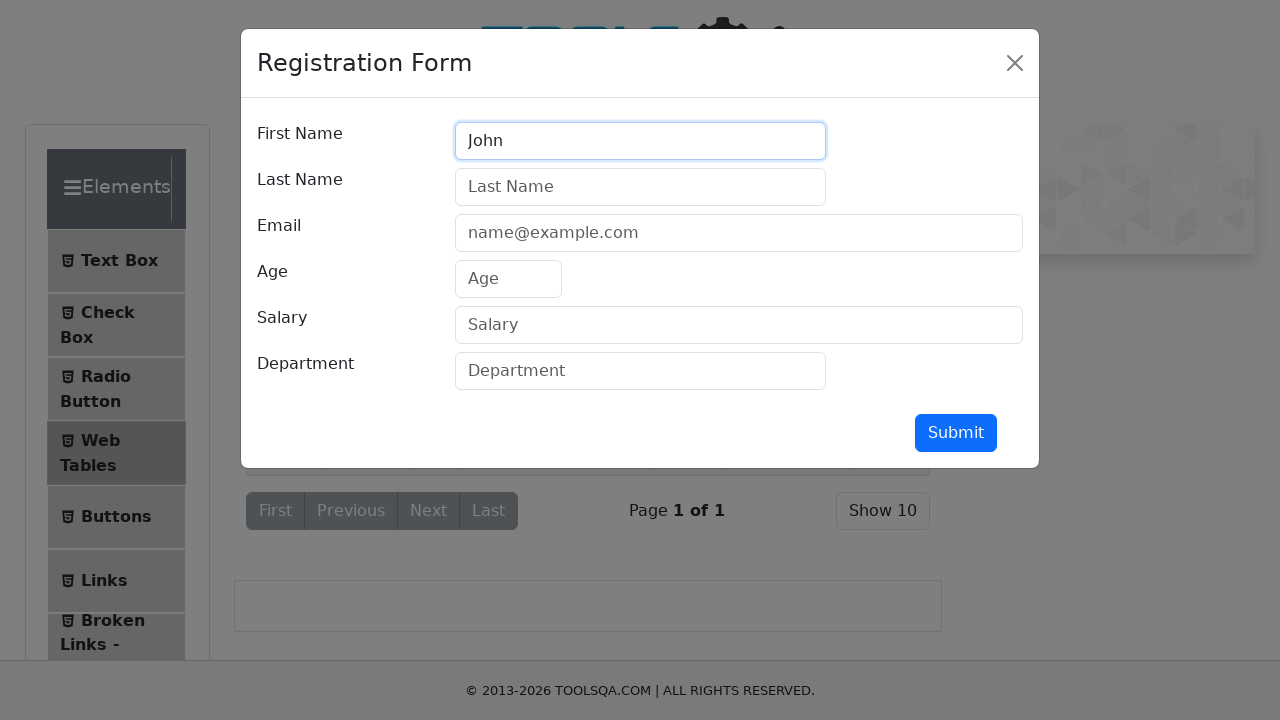

Filled in last name: Doe on #lastName
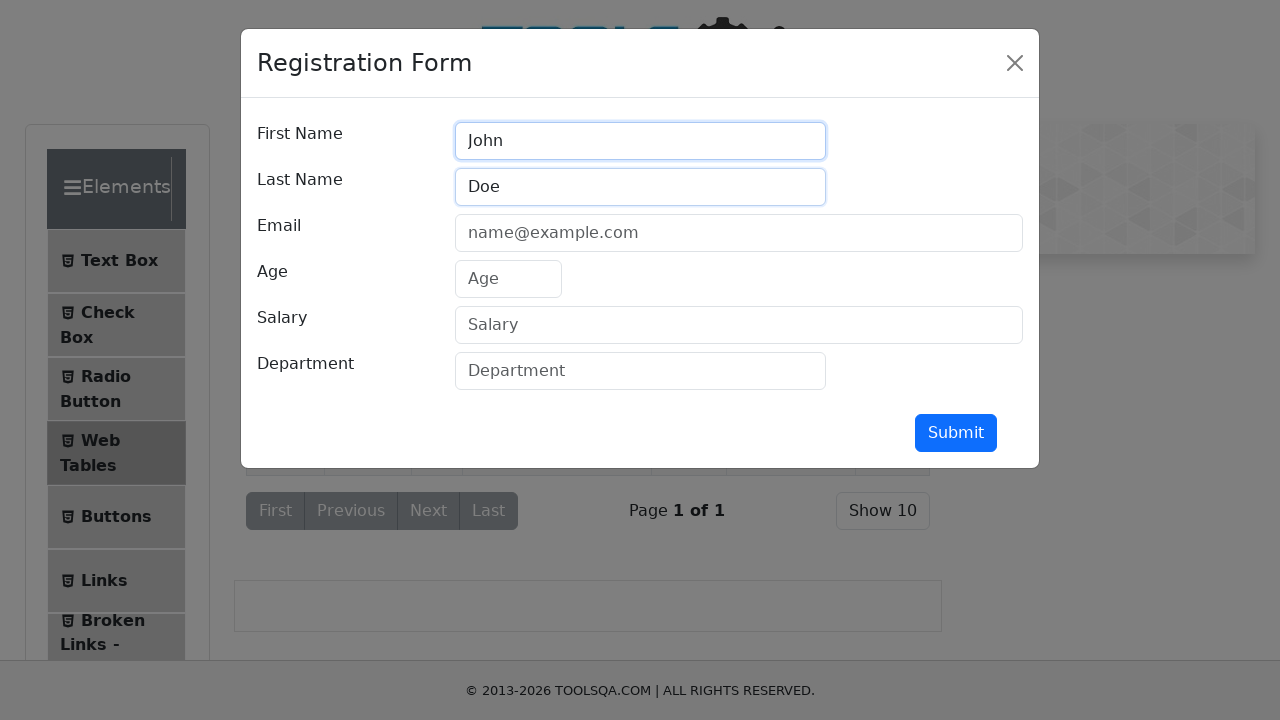

Filled in email: johndoe@yahoo.com on #userEmail
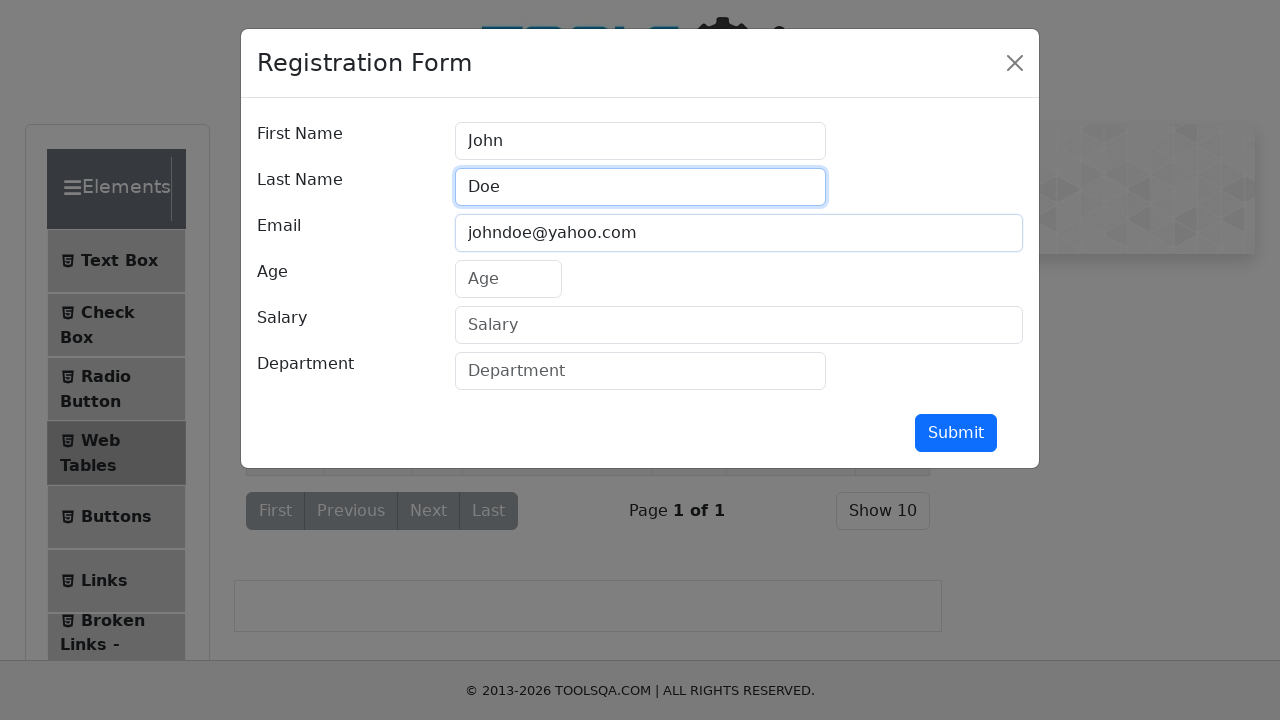

Filled in age: 22 on #age
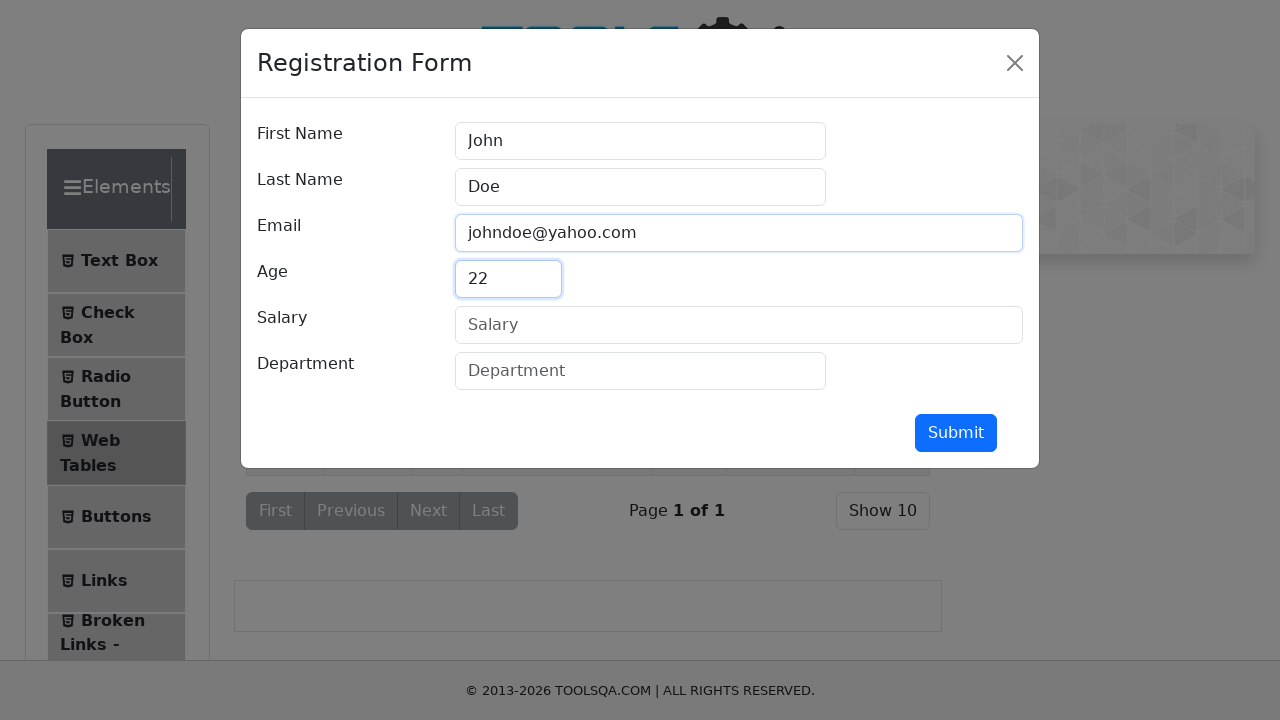

Filled in salary: 2200 on #salary
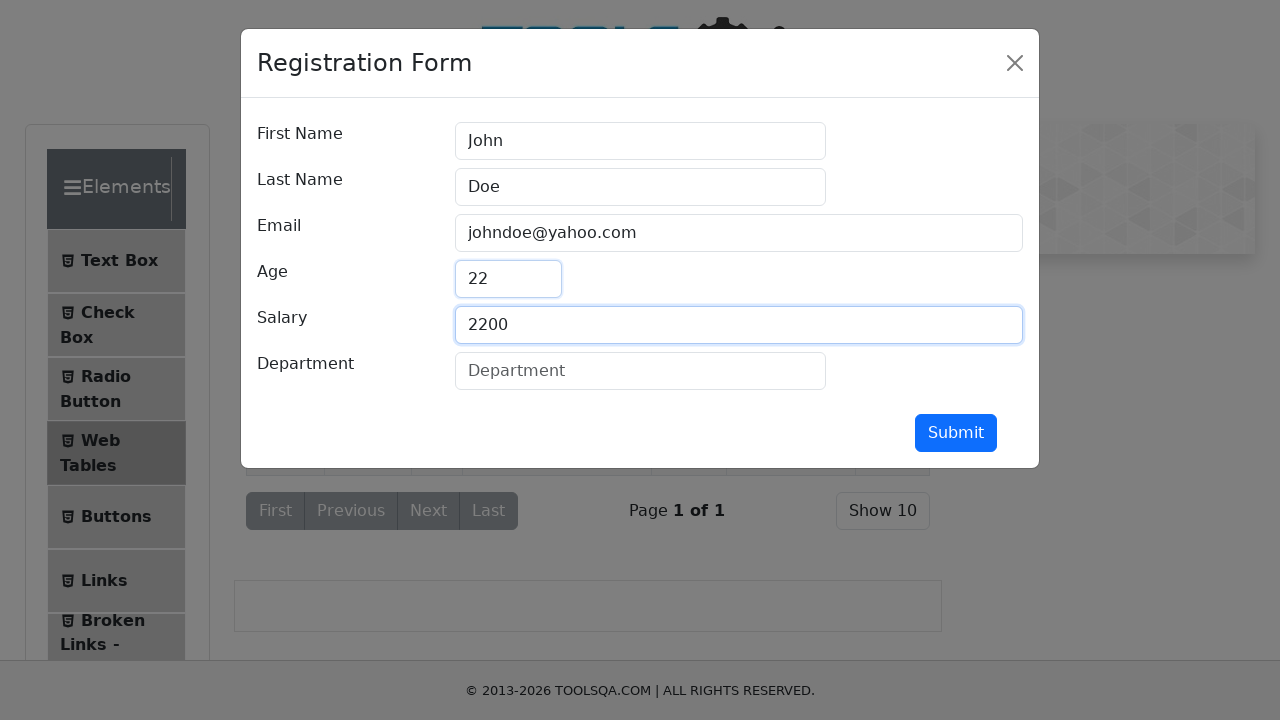

Filled in department: Management on #department
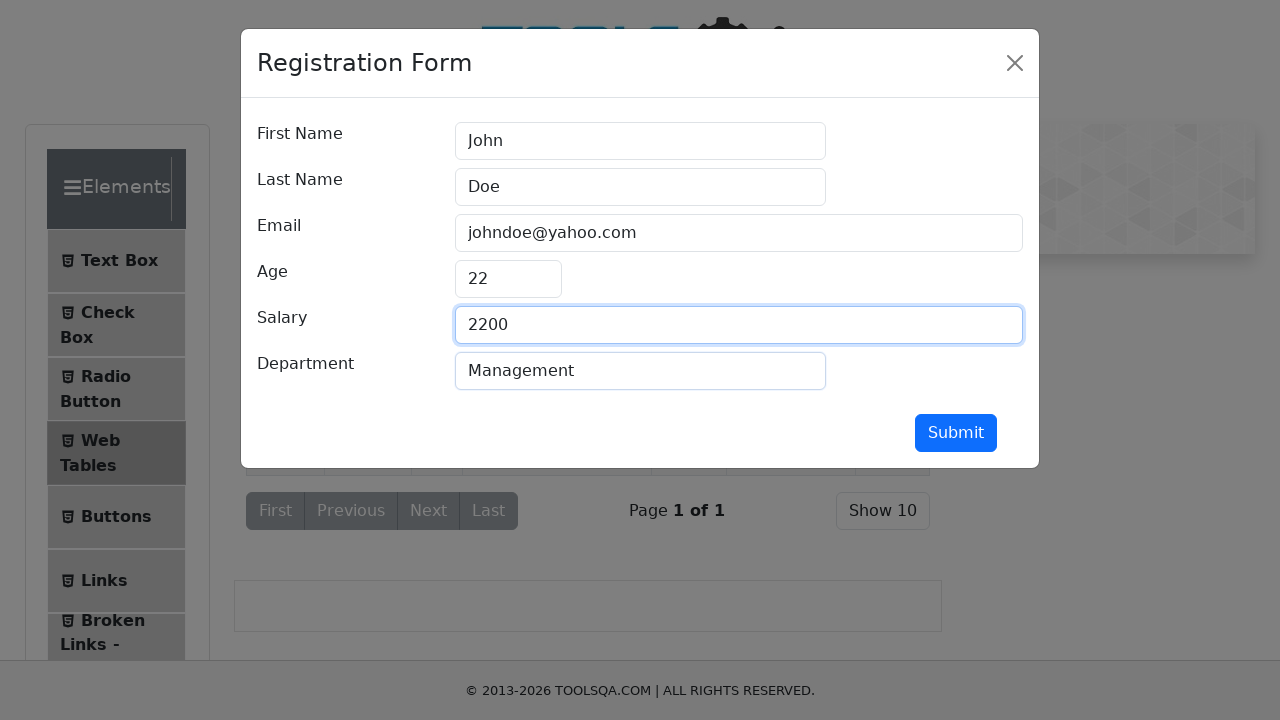

Submitted the form with all record details at (956, 433) on #submit
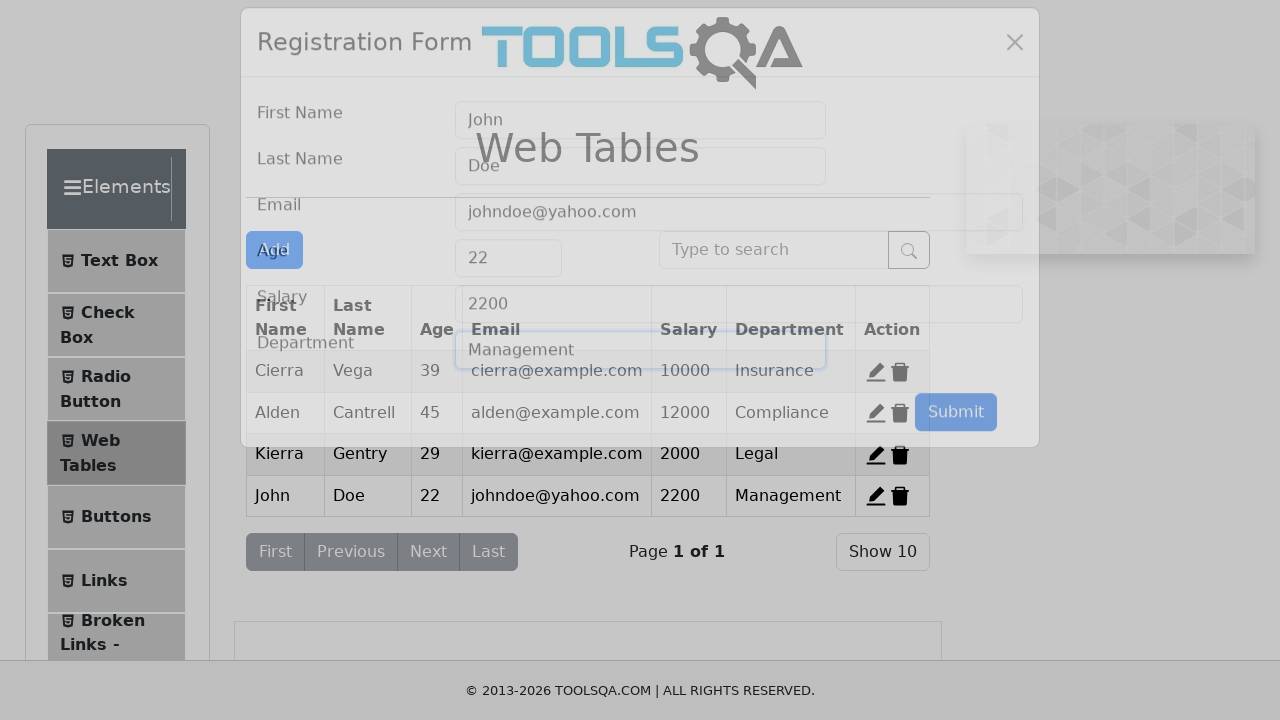

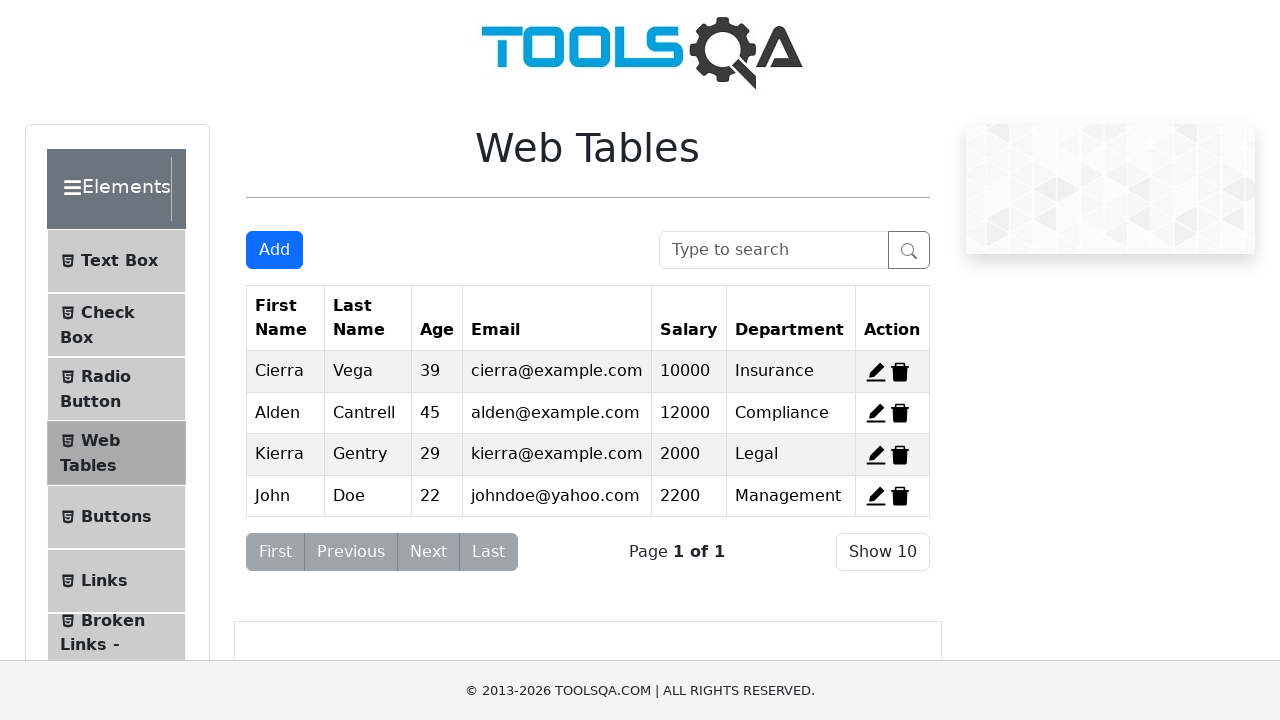